Verifies that the 'No' radio button is disabled and cannot be selected

Starting URL: https://demoqa.com/elements

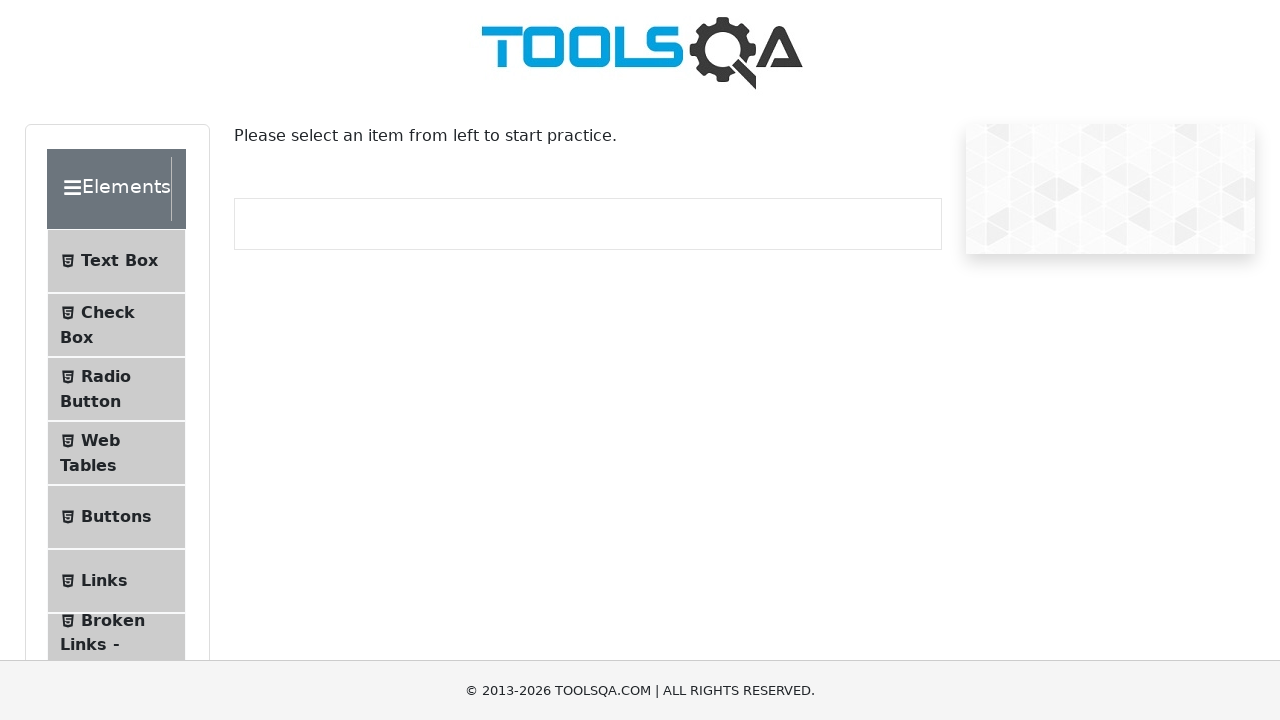

Clicked on Radio Button menu item at (116, 389) on li >> internal:has-text="Radio Button"i
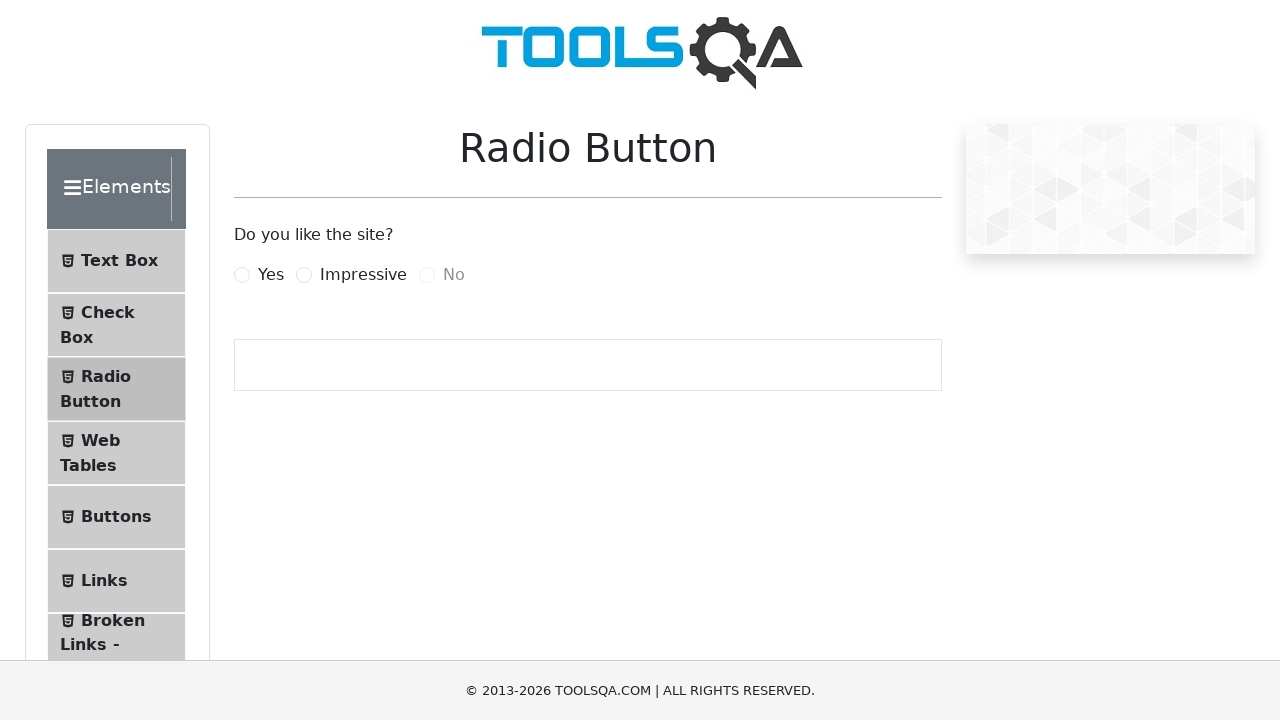

Waited for 'No' radio button to be visible on page
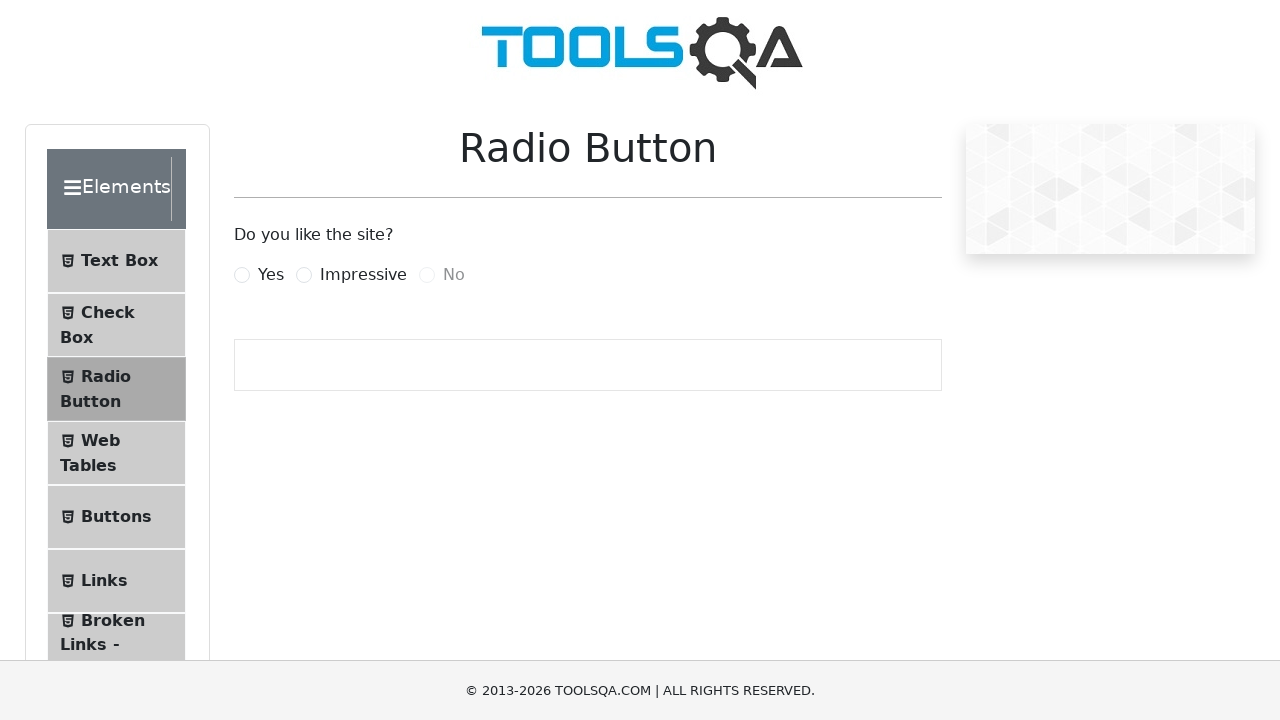

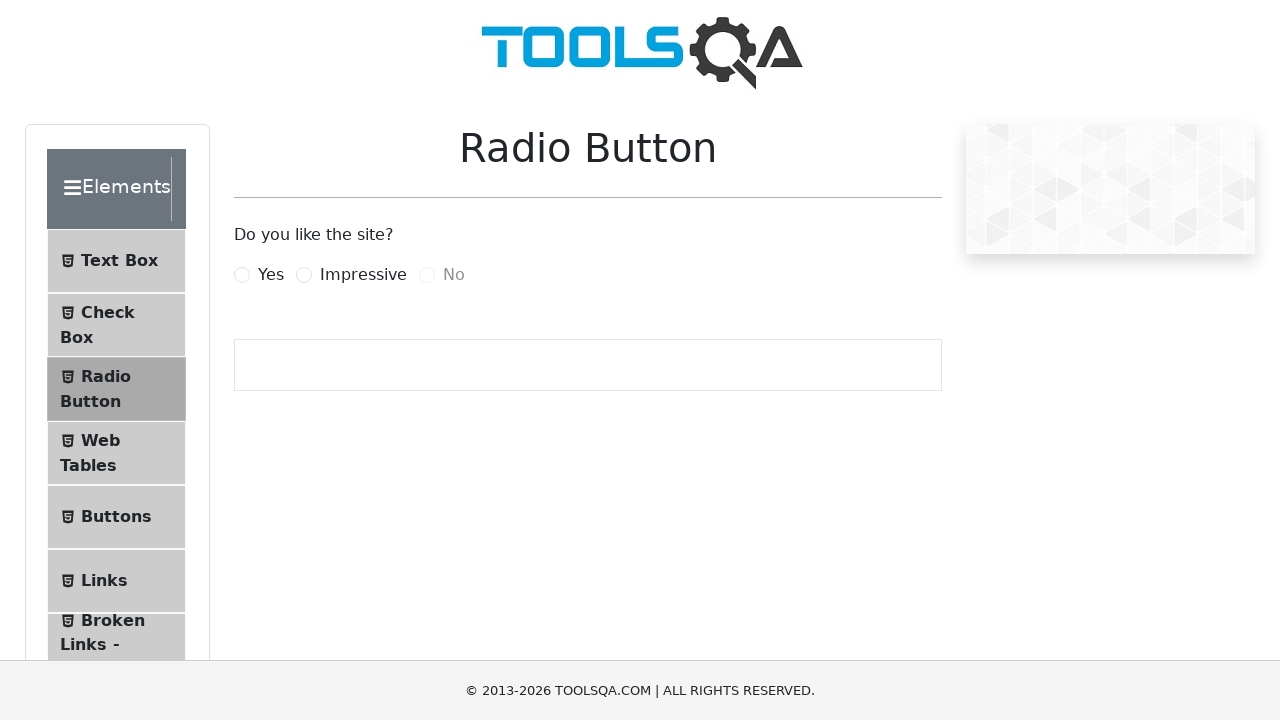